Tests dynamic loading functionality by clicking a start button and waiting for dynamically loaded content to appear on the page

Starting URL: https://the-internet.herokuapp.com/dynamic_loading/1

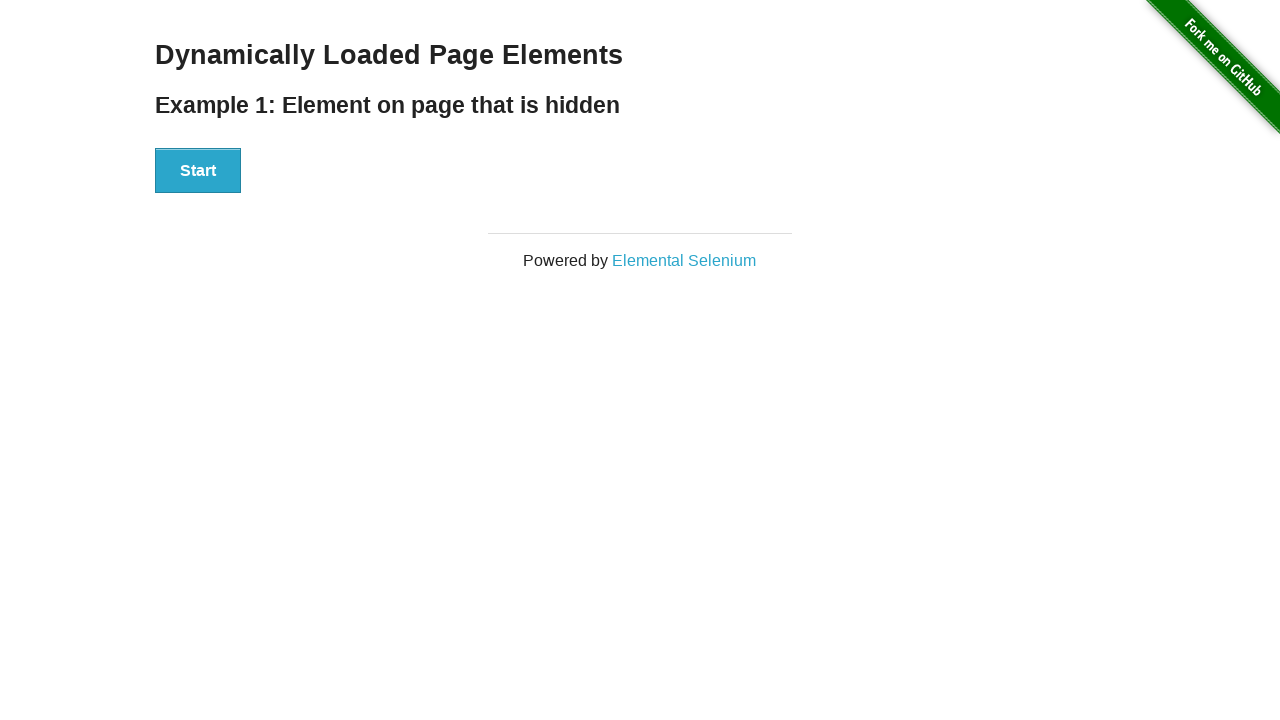

Clicked start button to trigger dynamic loading at (198, 171) on #start button
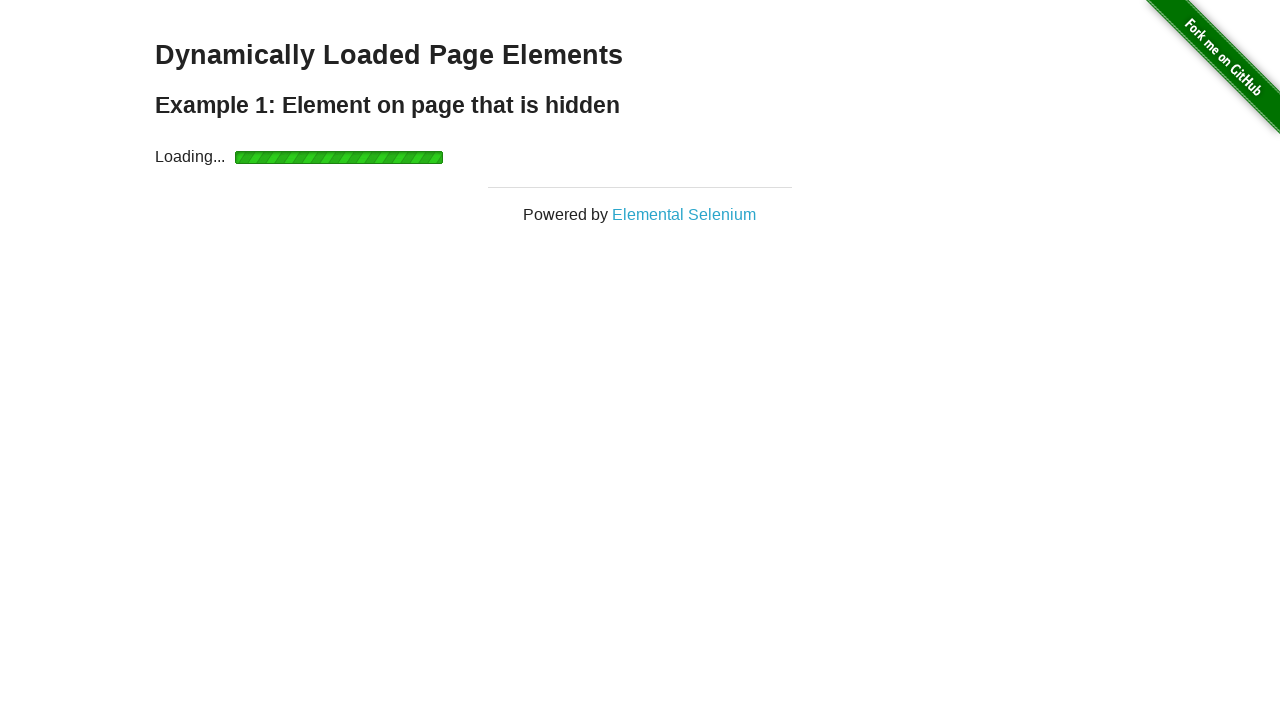

Waited for dynamically loaded content (#finish h4) to appear
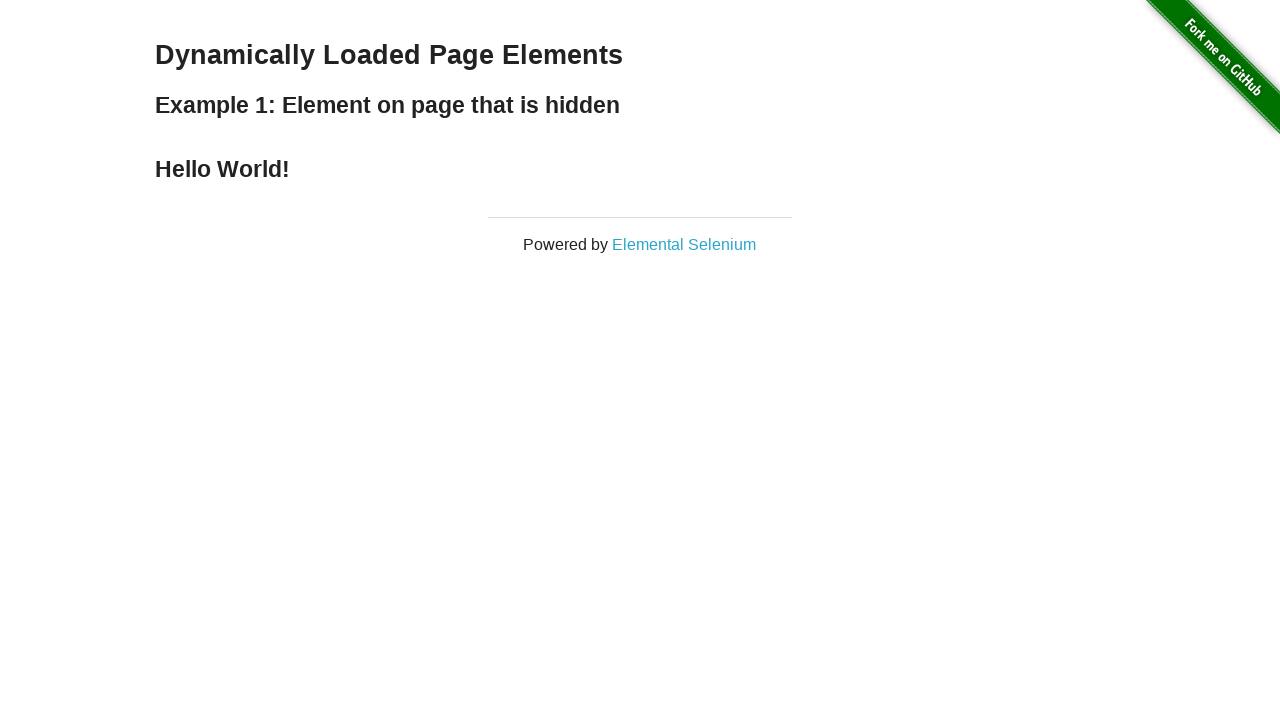

Verified that the loaded element is visible
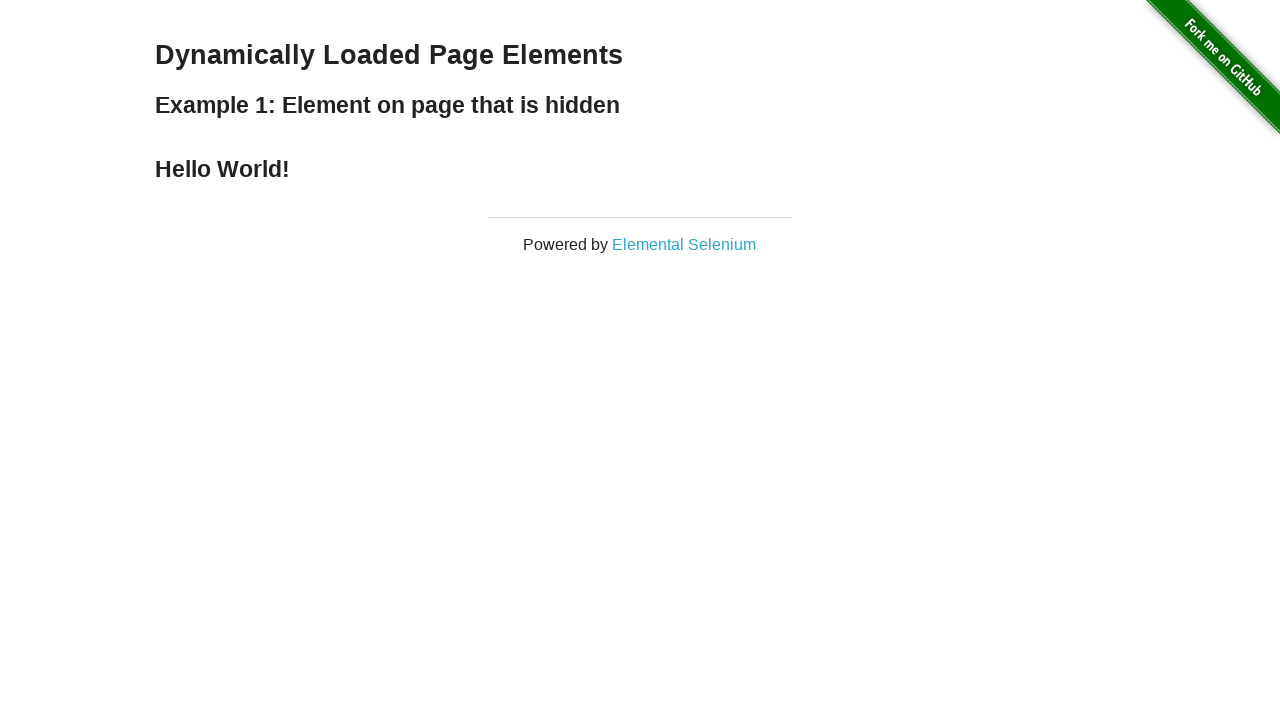

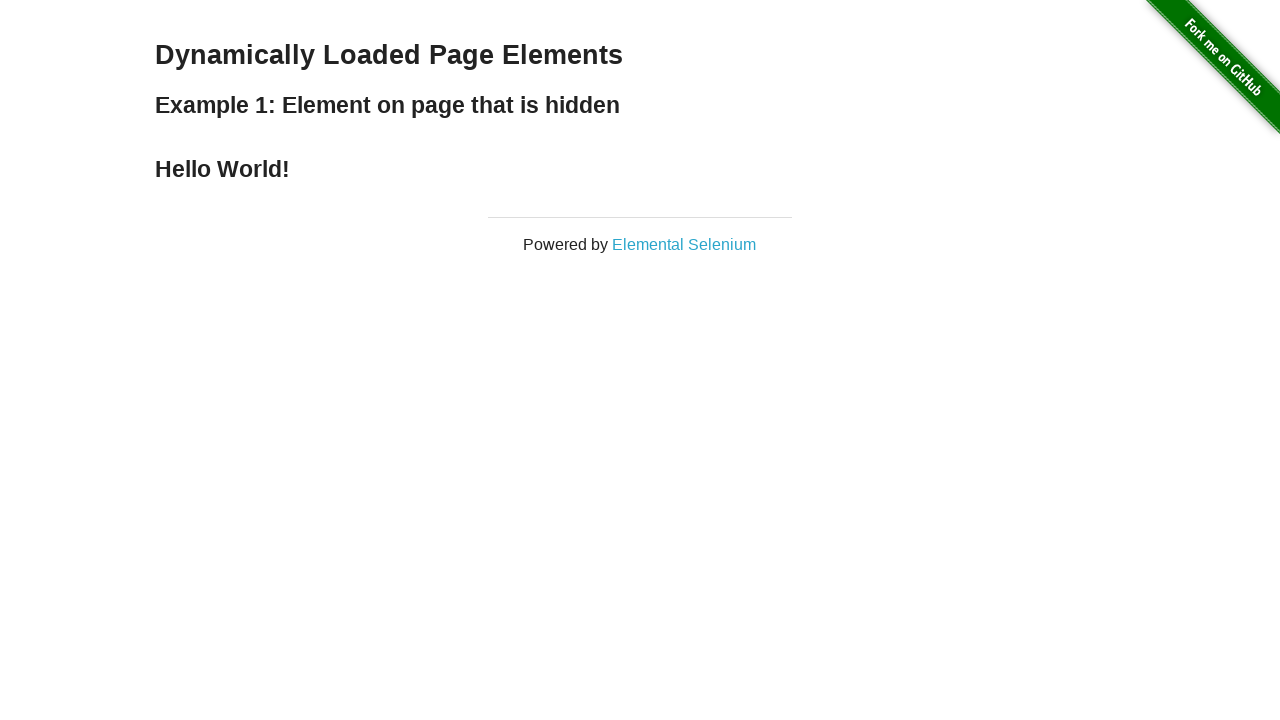